Tests basic browser navigation functionality including navigating to pages, going back/forward in history, and refreshing the page on Rahul Shetty Academy website.

Starting URL: https://rahulshettyacademy.com

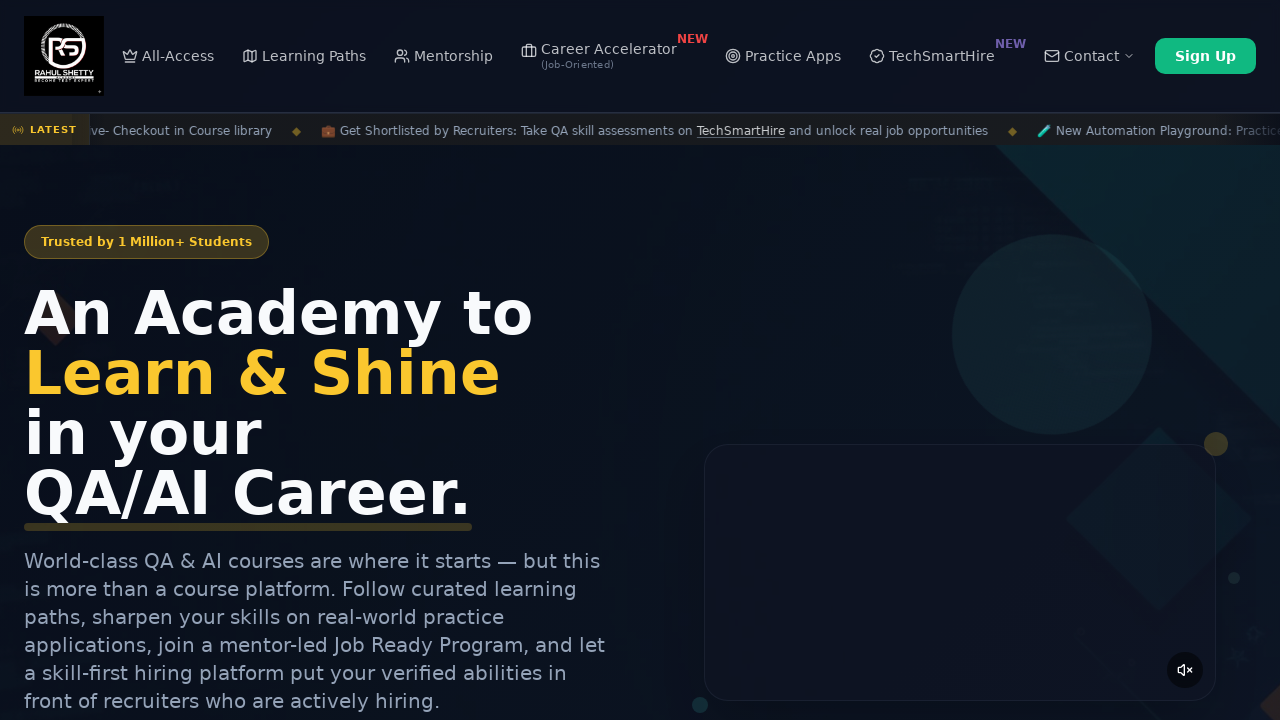

Printed page title for verification
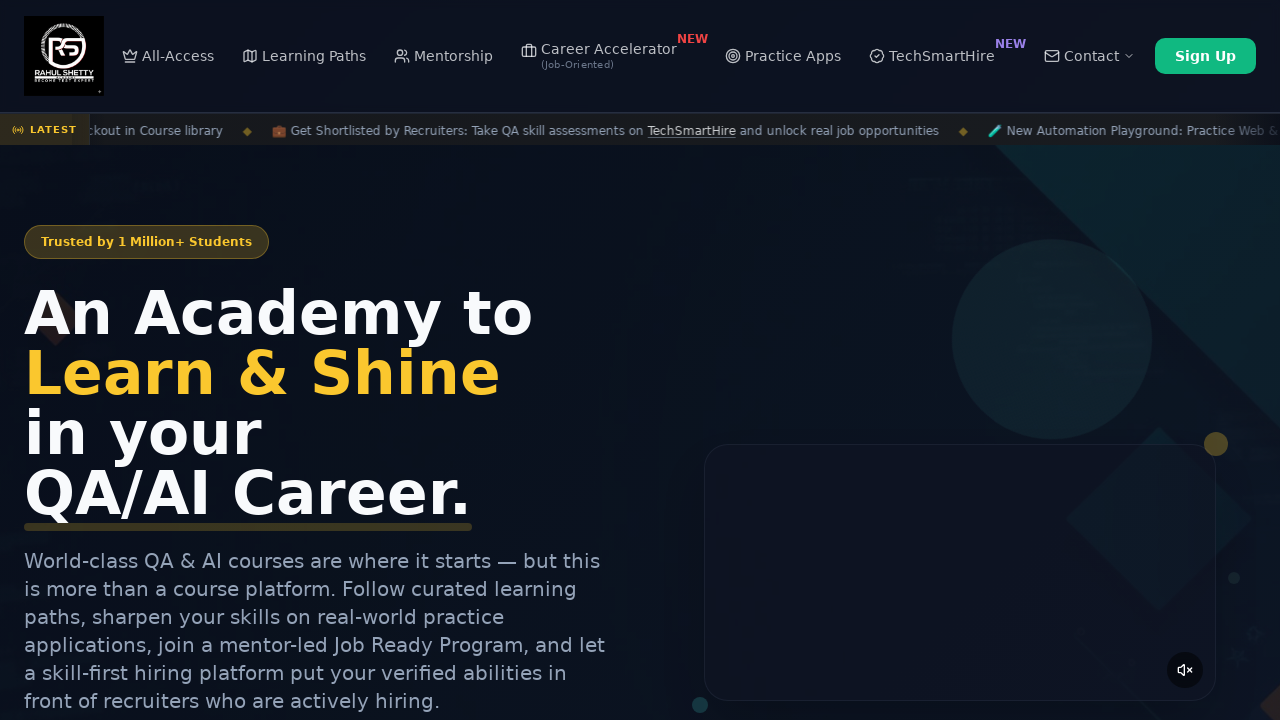

Printed current URL
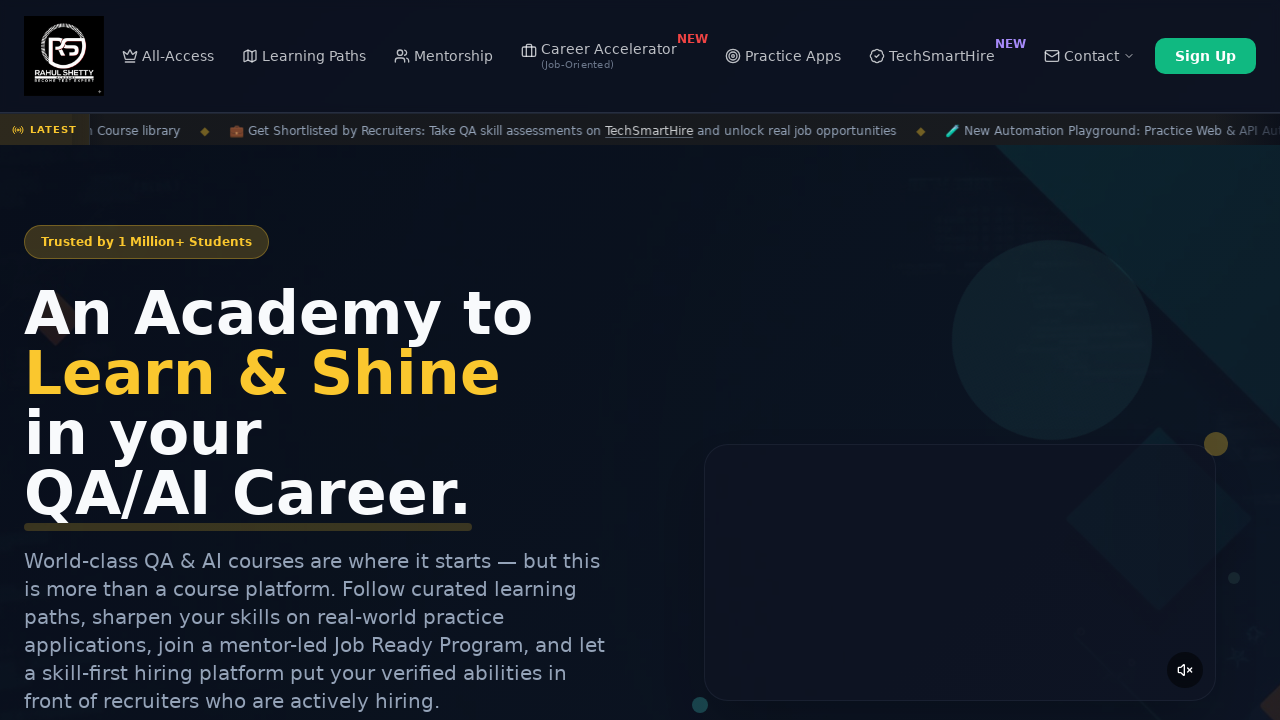

Navigated to Rahul Shetty Academy Selenium Practice page
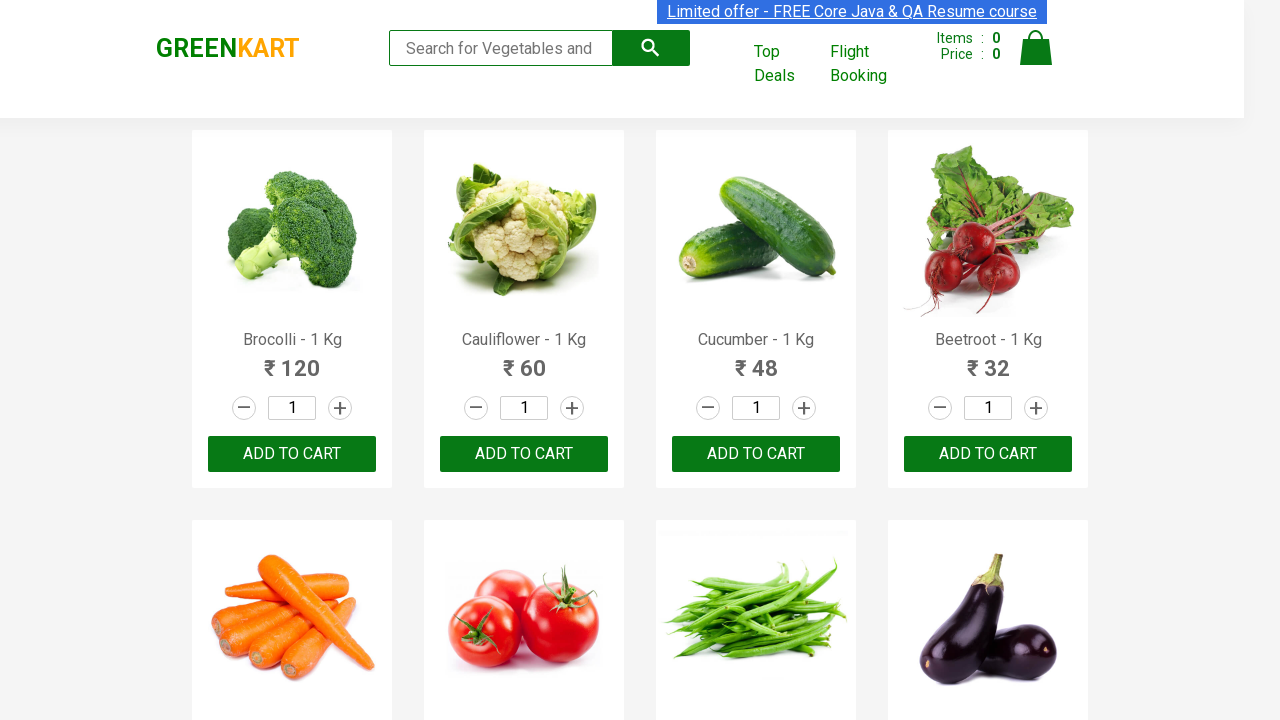

Navigated back to previous page in browser history
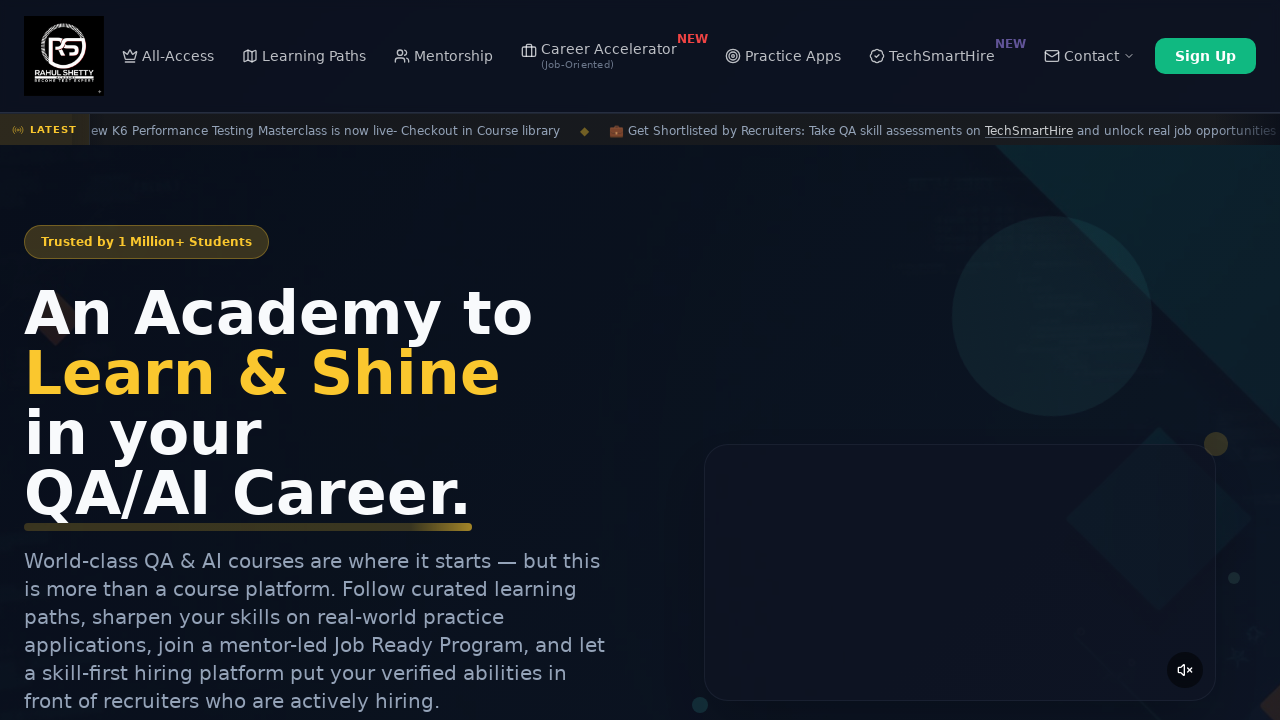

Refreshed the current page
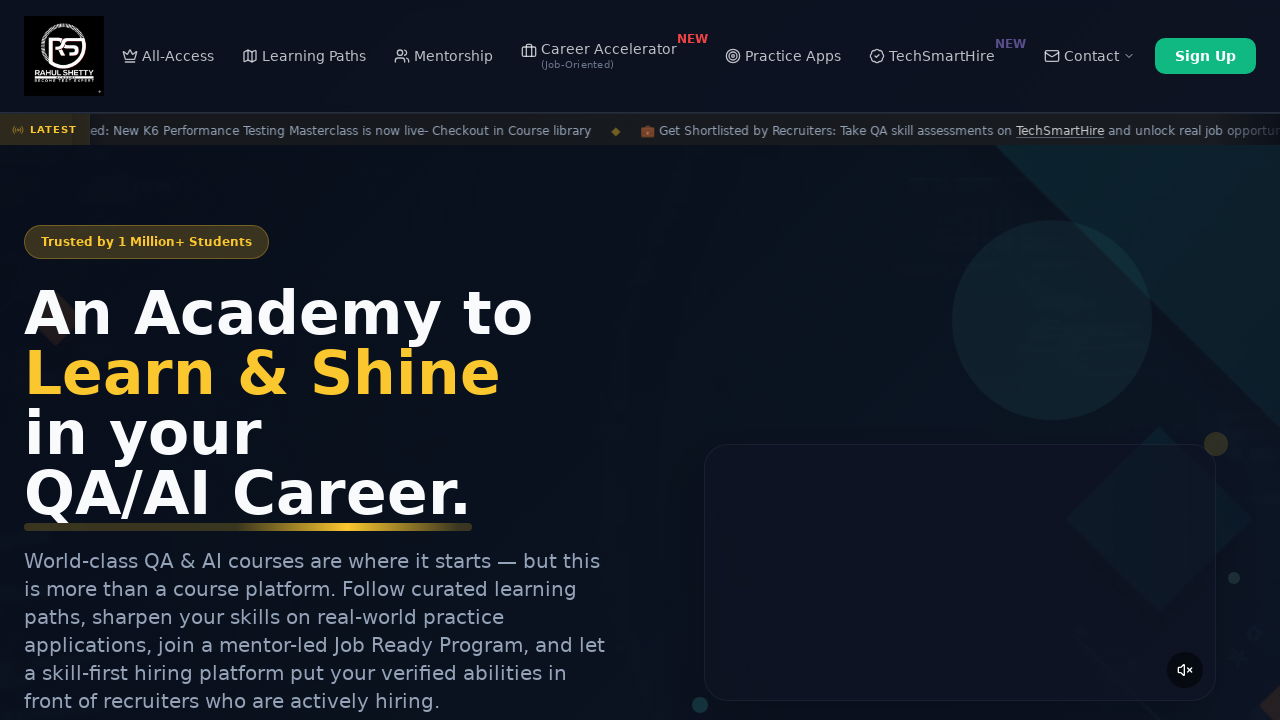

Navigated forward in browser history
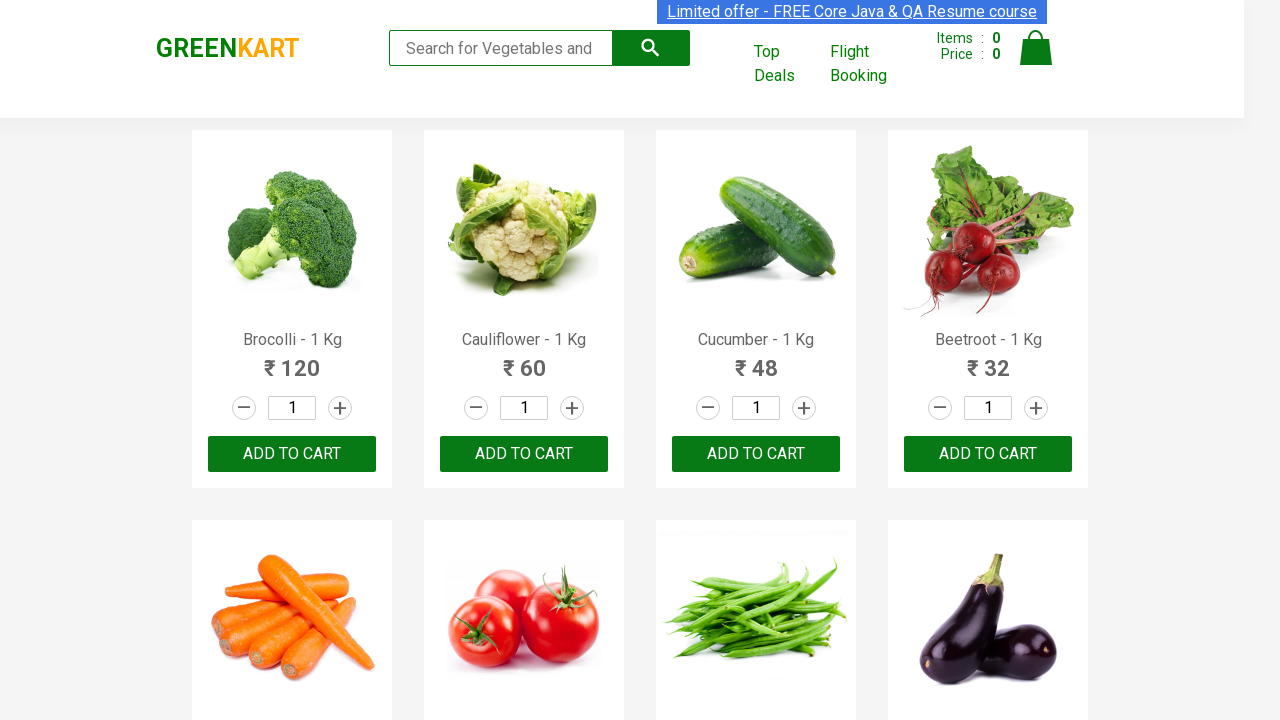

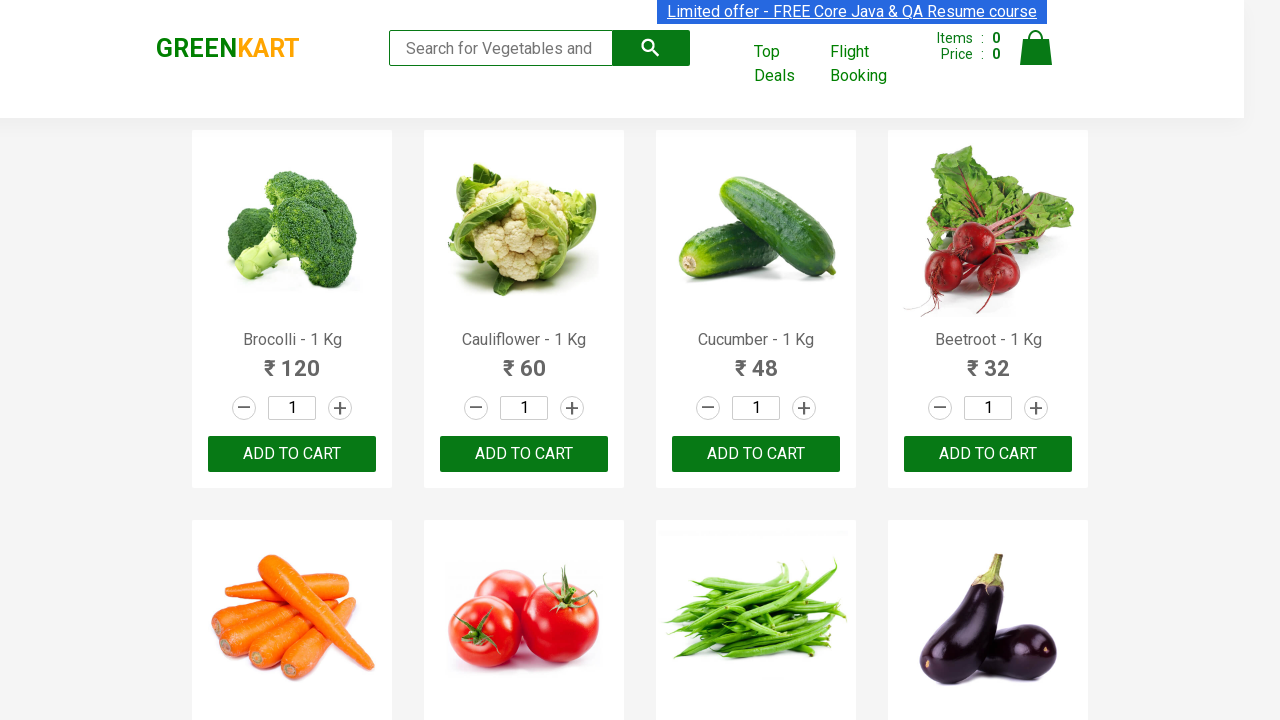